Tests menu navigation by hovering over main menu items and nested submenus to verify they become visible

Starting URL: https://demoqa.com/menu/

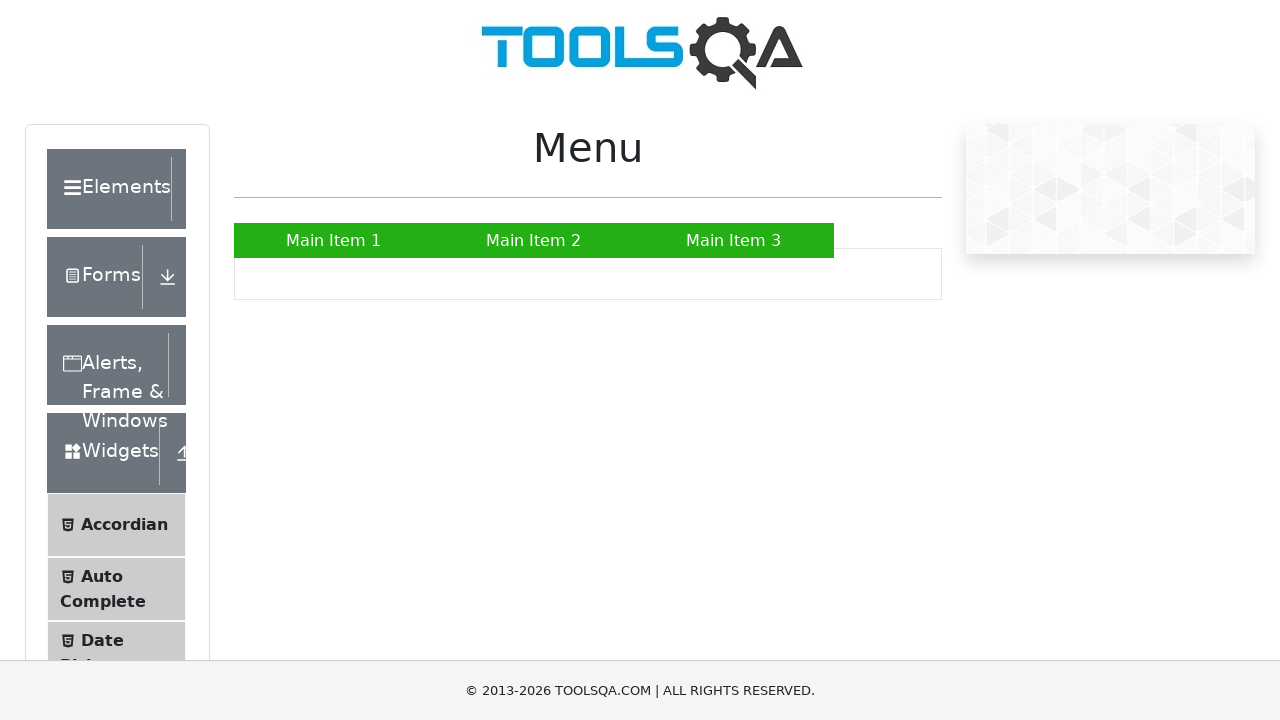

Hovered over Main Item 2 in main menu at (534, 240) on xpath=//a[text()='Main Item 2']
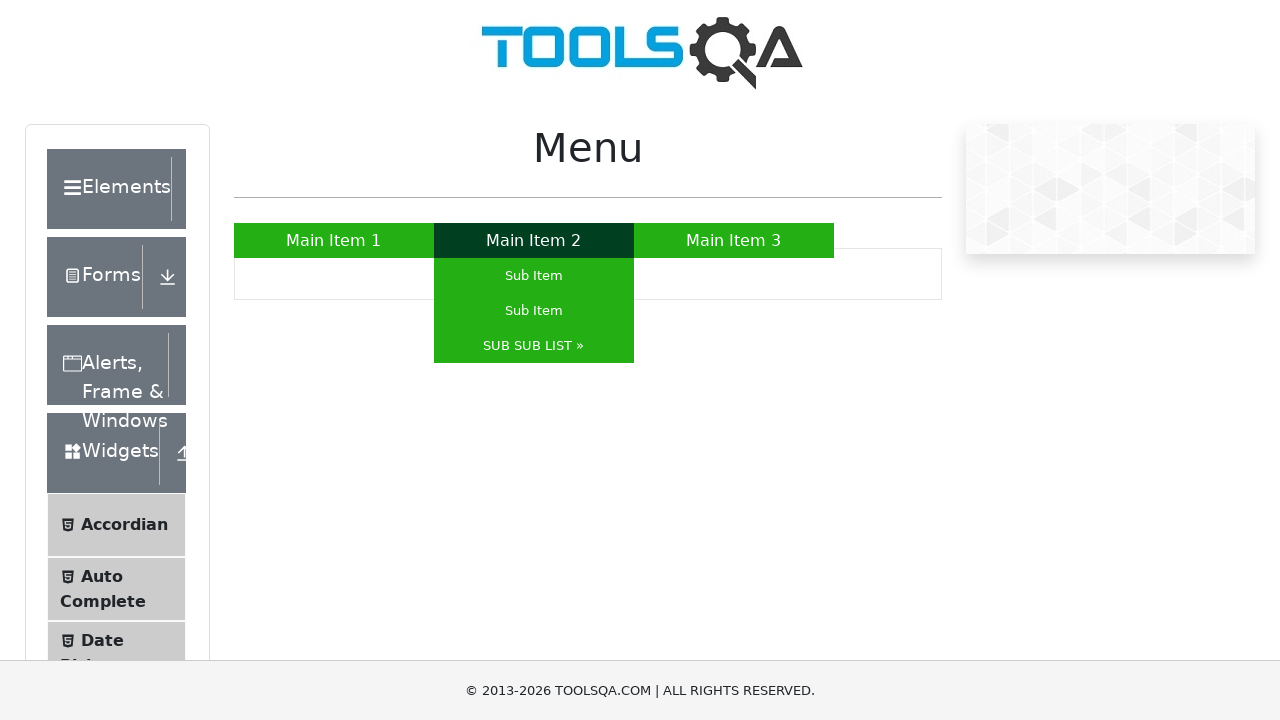

Hovered over SUB SUB LIST submenu to reveal nested items at (534, 346) on xpath=//a[text()='SUB SUB LIST »']
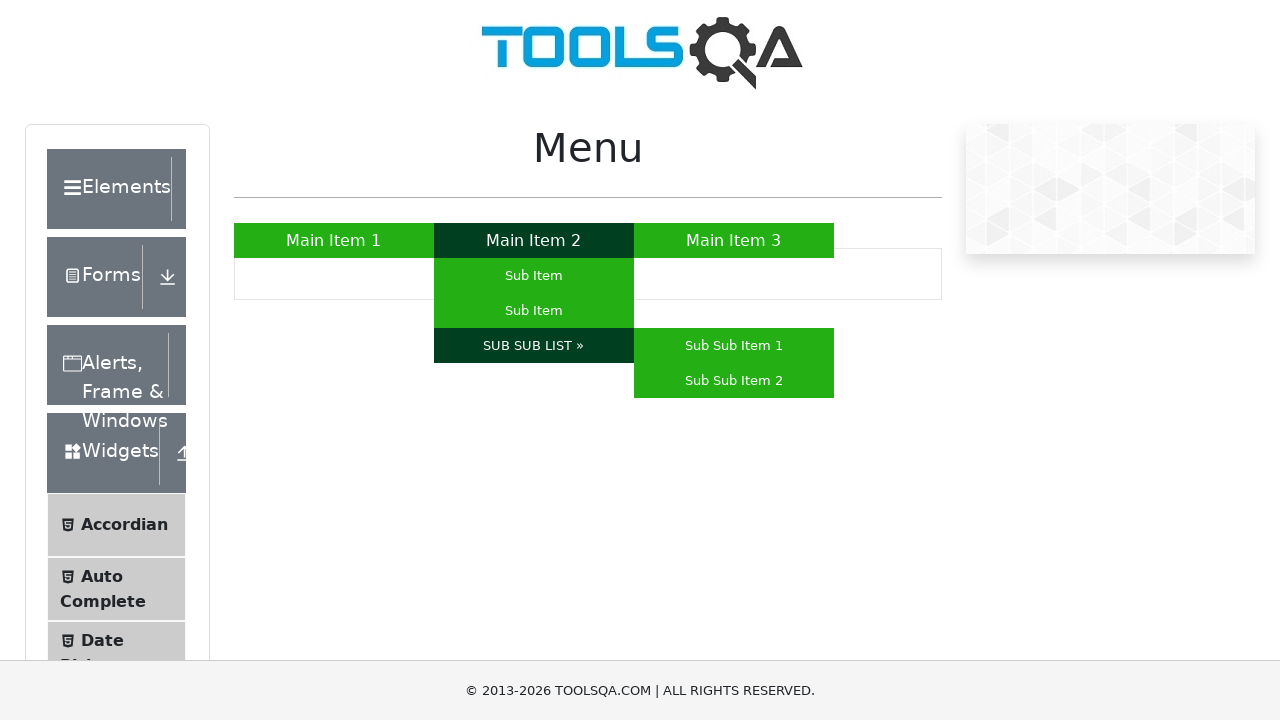

Hovered over Sub Sub Item 1 in nested submenu at (734, 346) on xpath=//a[text()='Sub Sub Item 1']
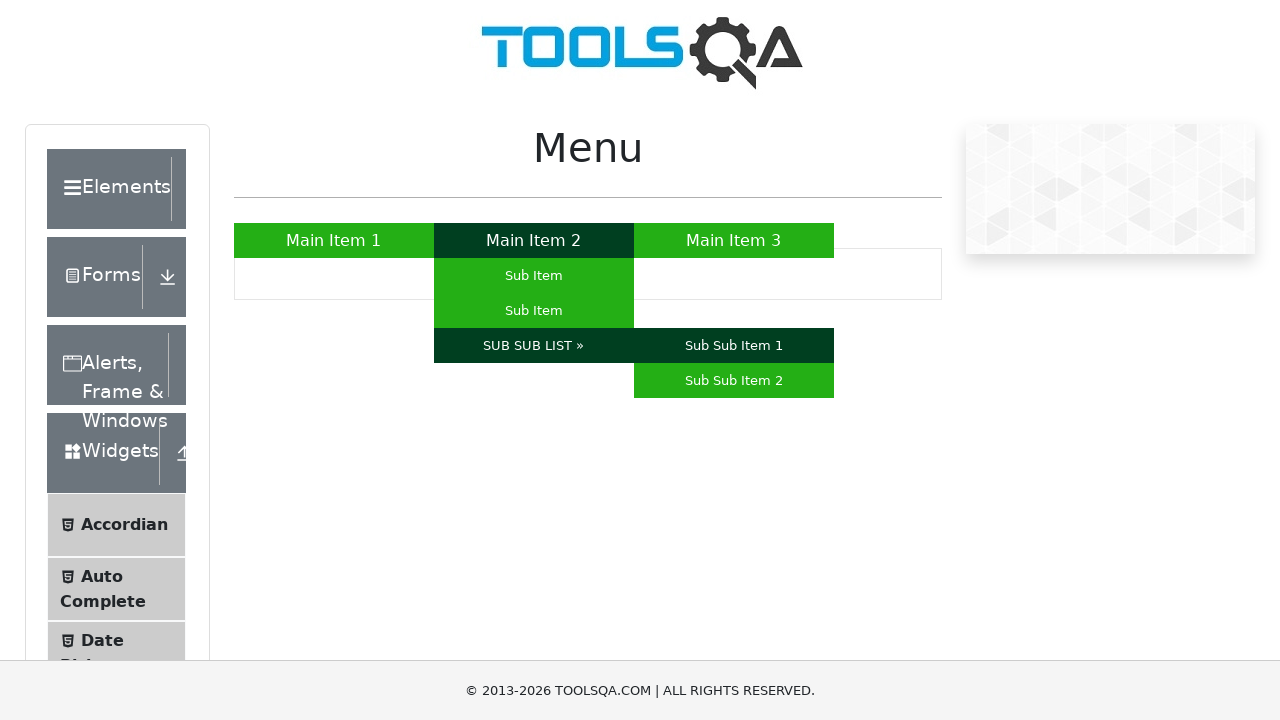

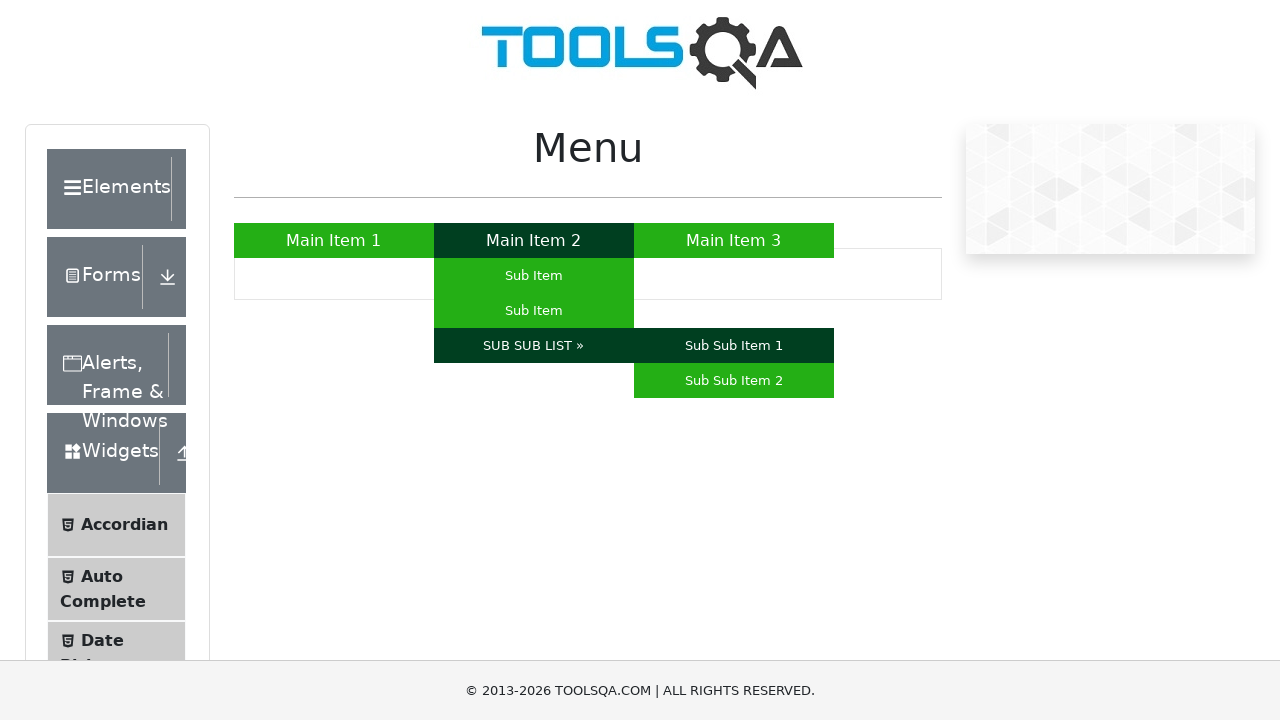